Tests the Playwright landing page by verifying the page title and clicking the Get Started button to navigate to the documentation page

Starting URL: https://playwright.dev

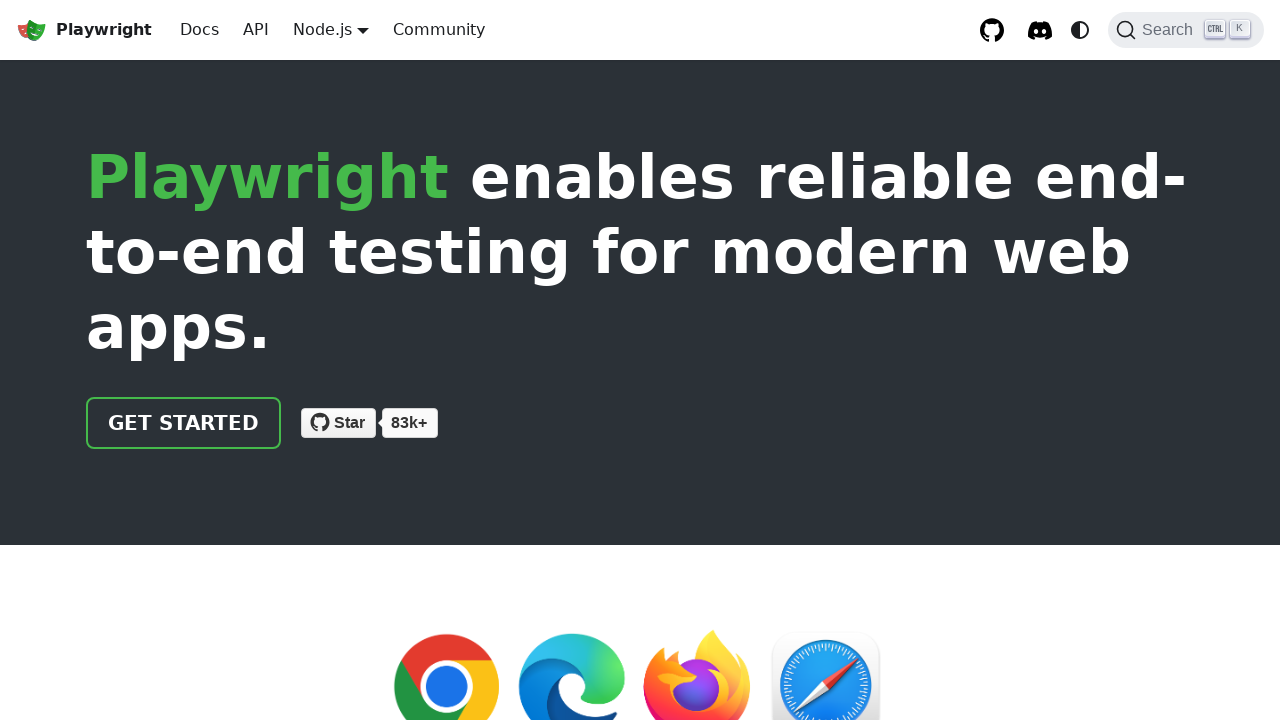

Verified Playwright landing page title
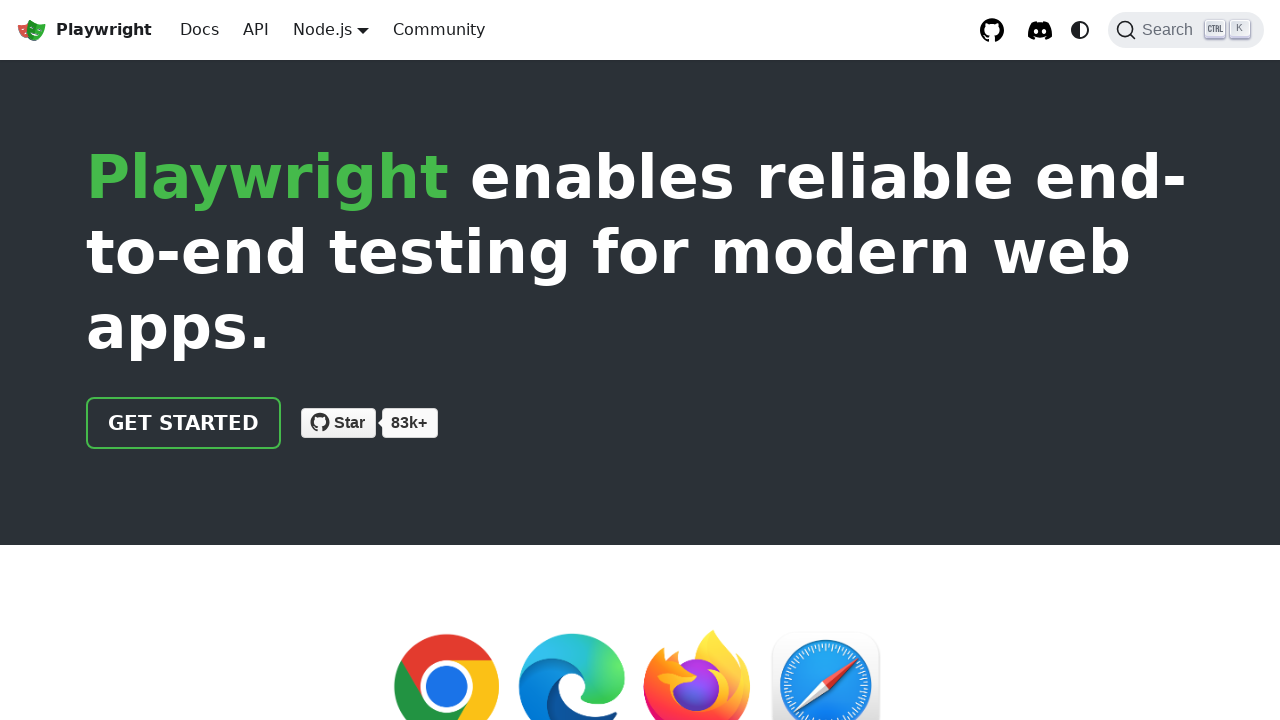

Clicked Get Started button at (184, 423) on text=Get started
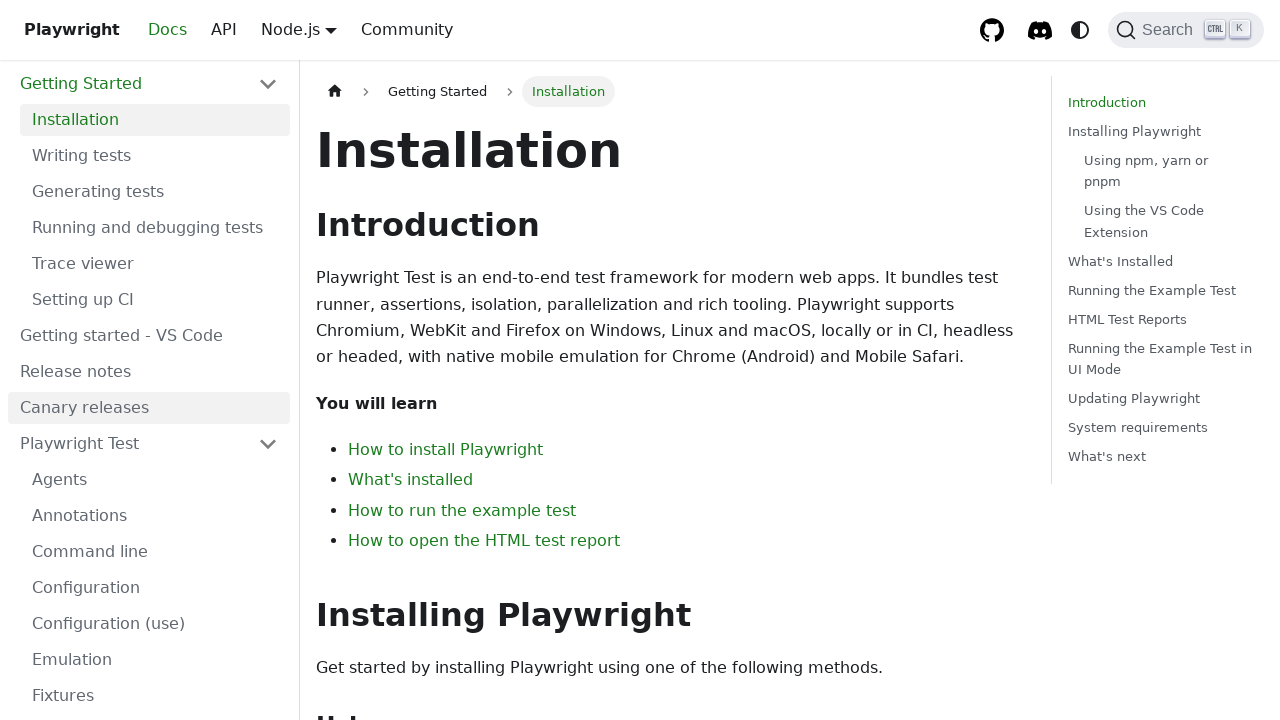

Navigated to documentation intro page
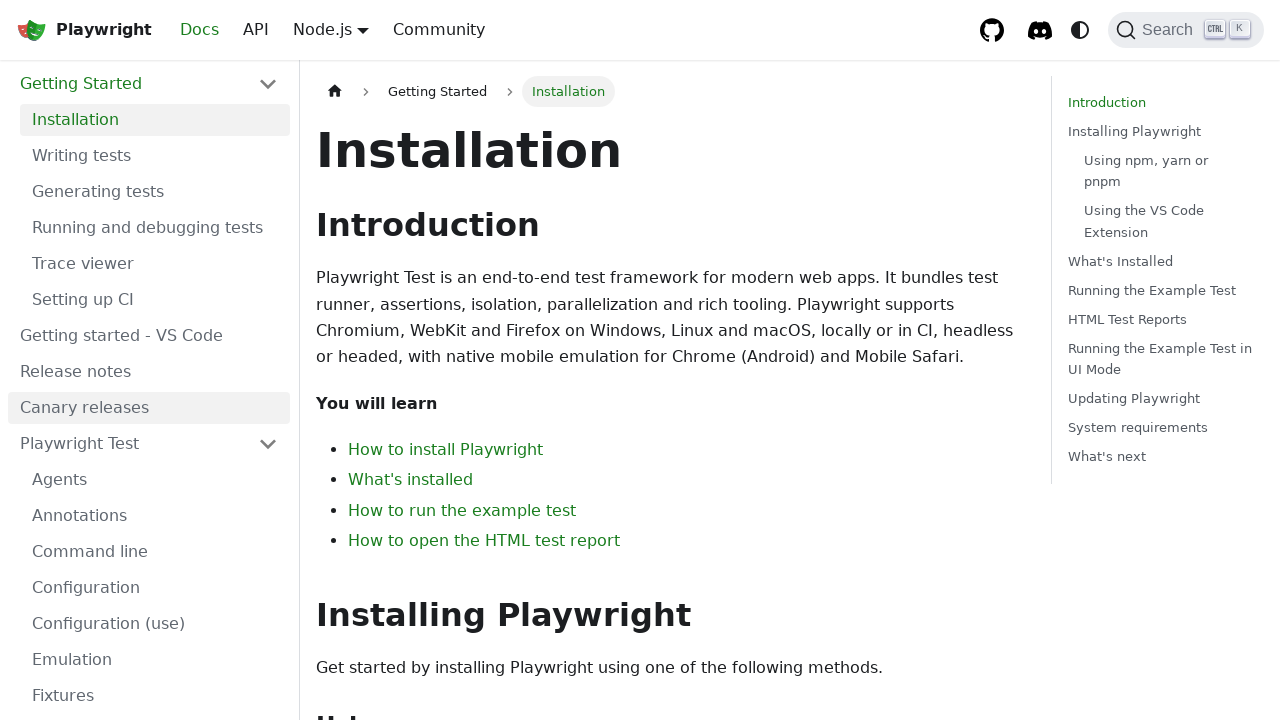

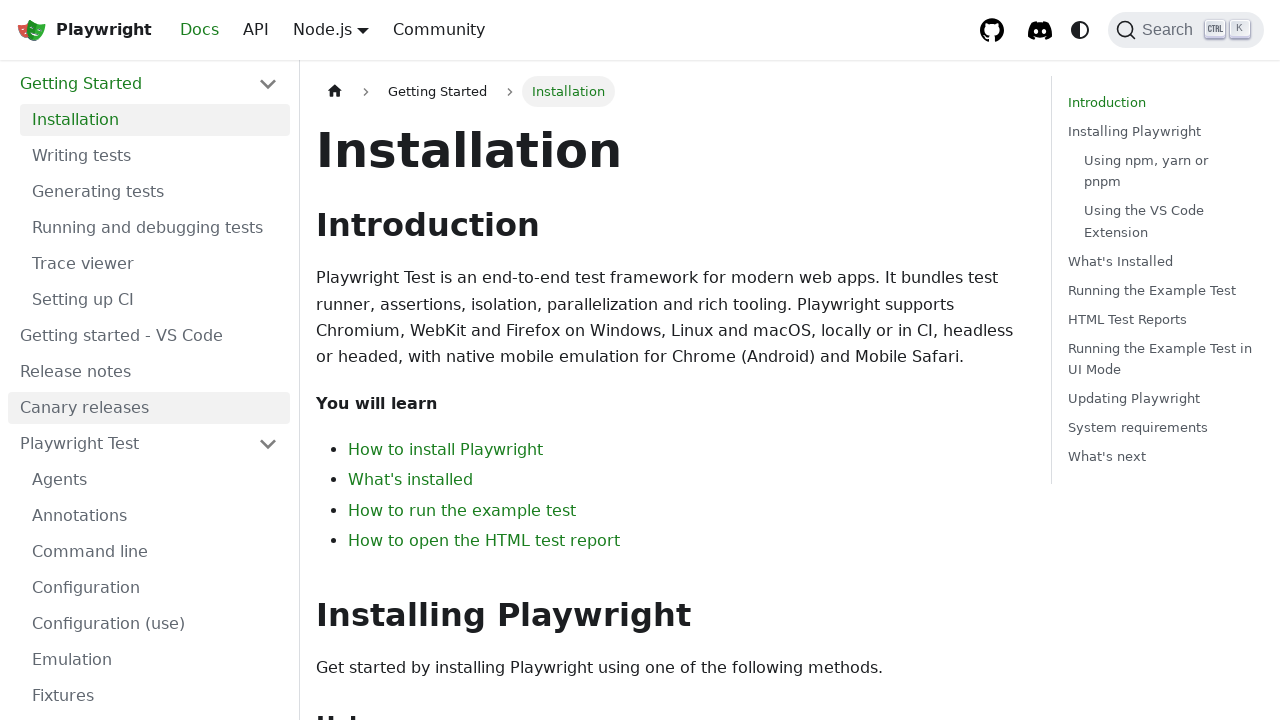